Tests checkbox functionality on the Heroku demo app by validating checkbox states (displayed, enabled, selected/deselected), then clicking to select and deselect checkboxes while verifying their states.

Starting URL: http://the-internet.herokuapp.com/

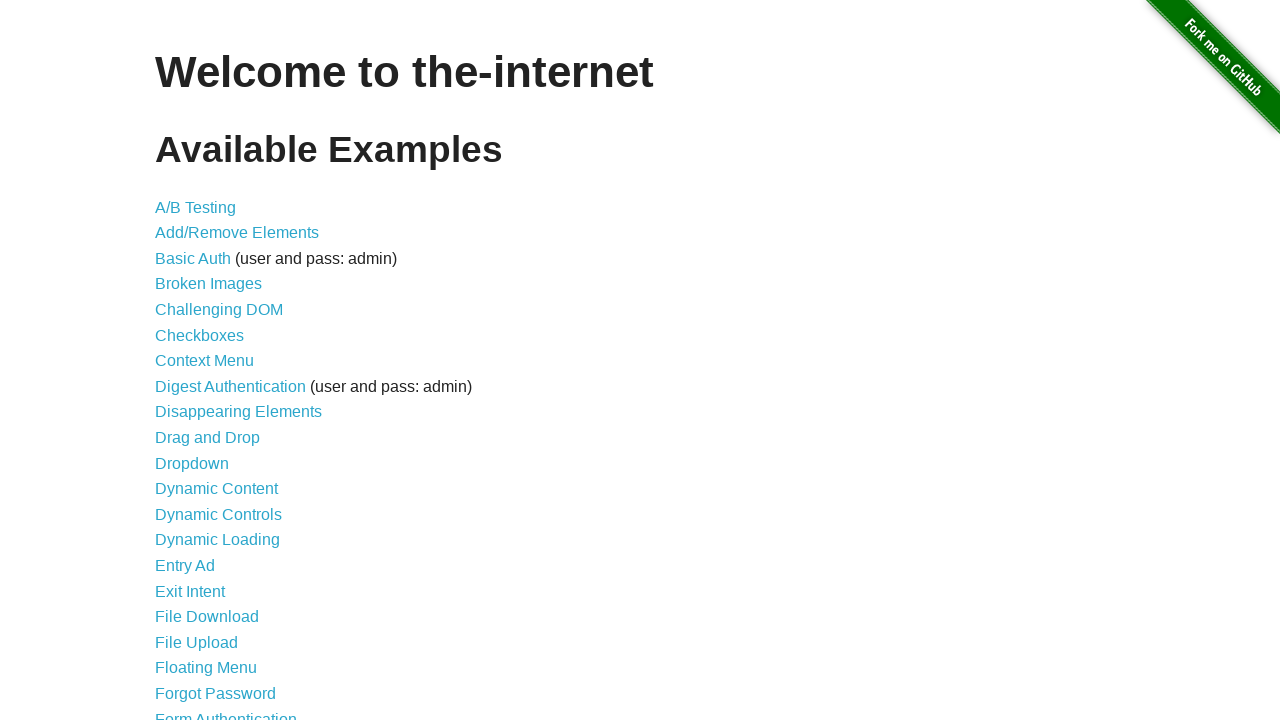

Clicked on 'Checkboxes' link to navigate to checkbox test page at (200, 335) on a:text('Checkboxes')
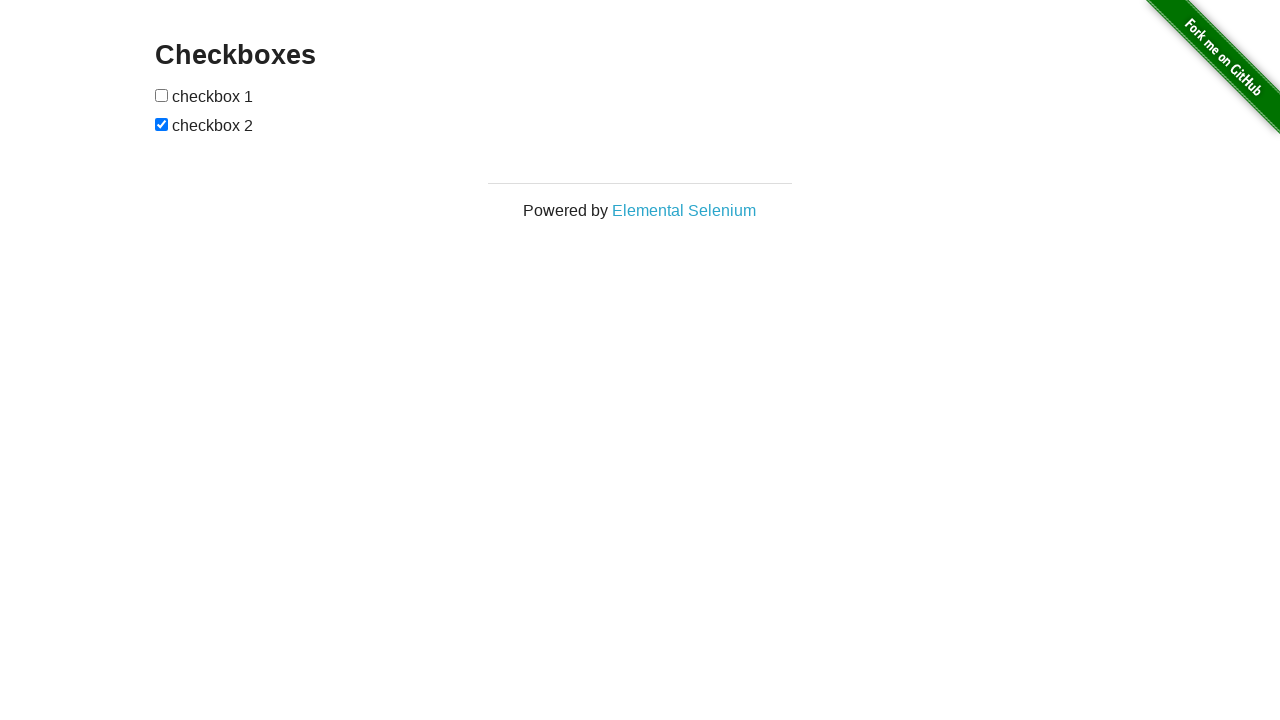

Checkboxes loaded and visible
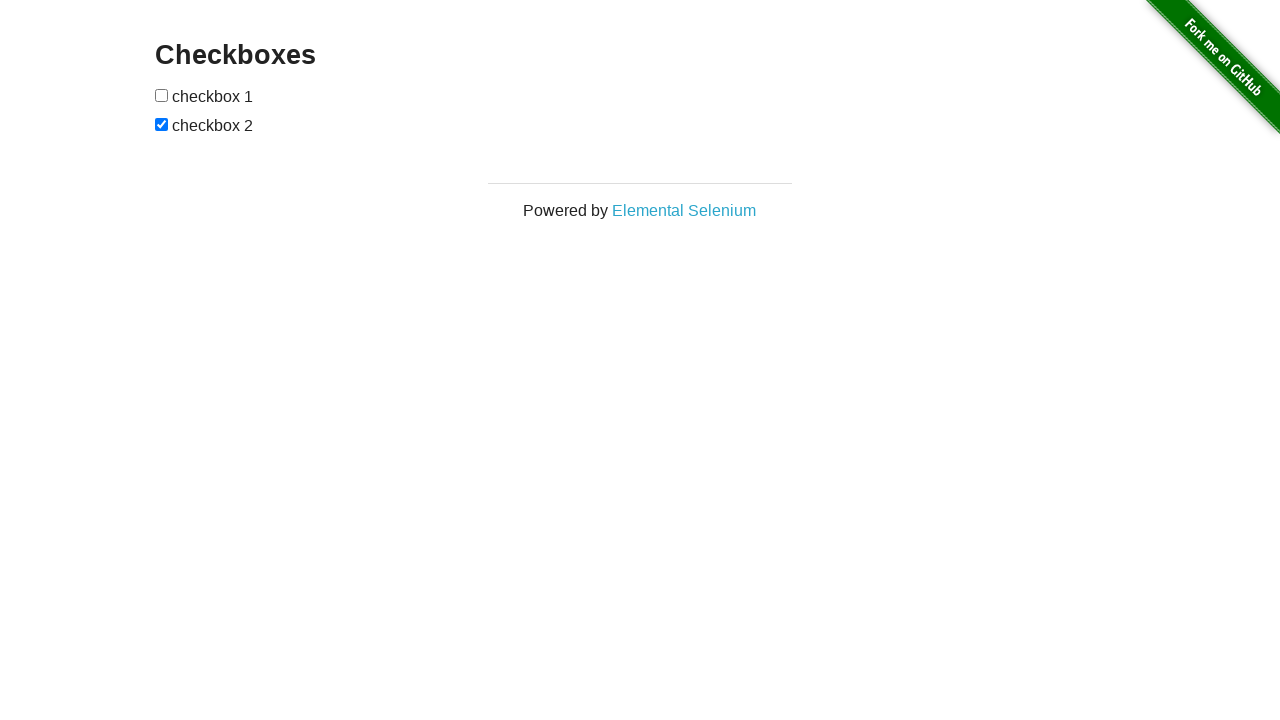

Located all checkbox elements on the page
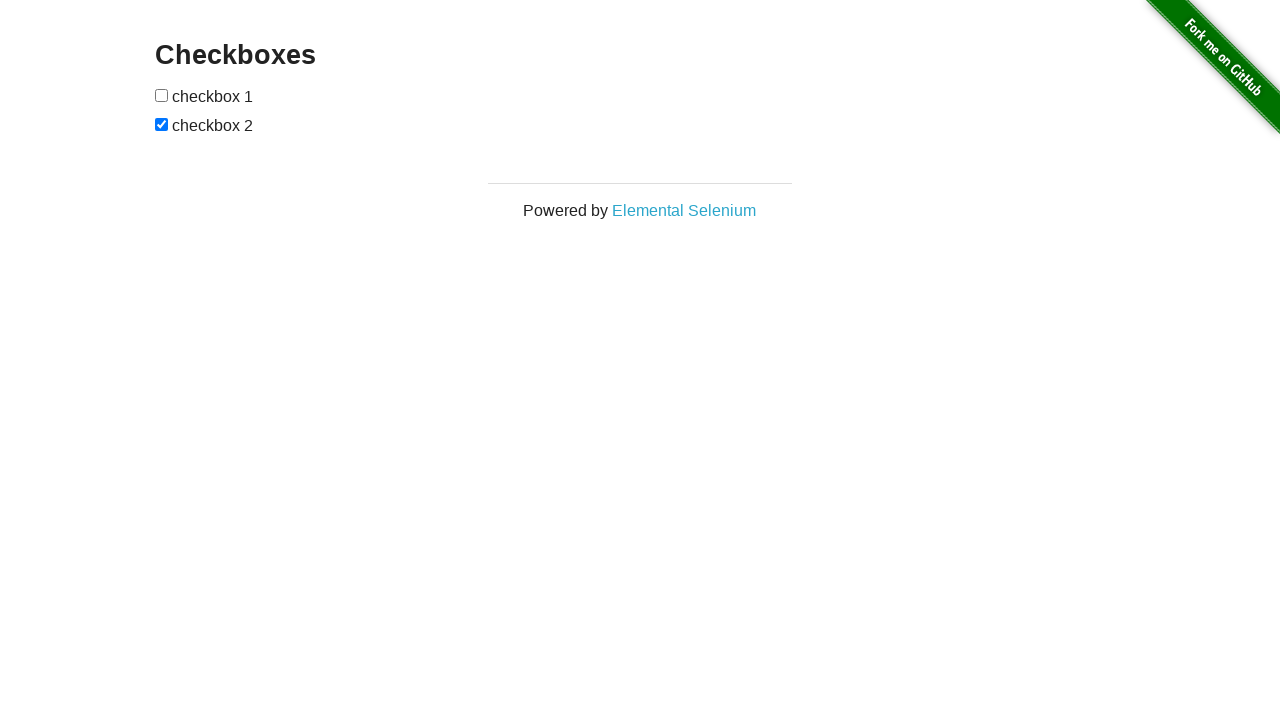

Verified checkbox 1 is visible
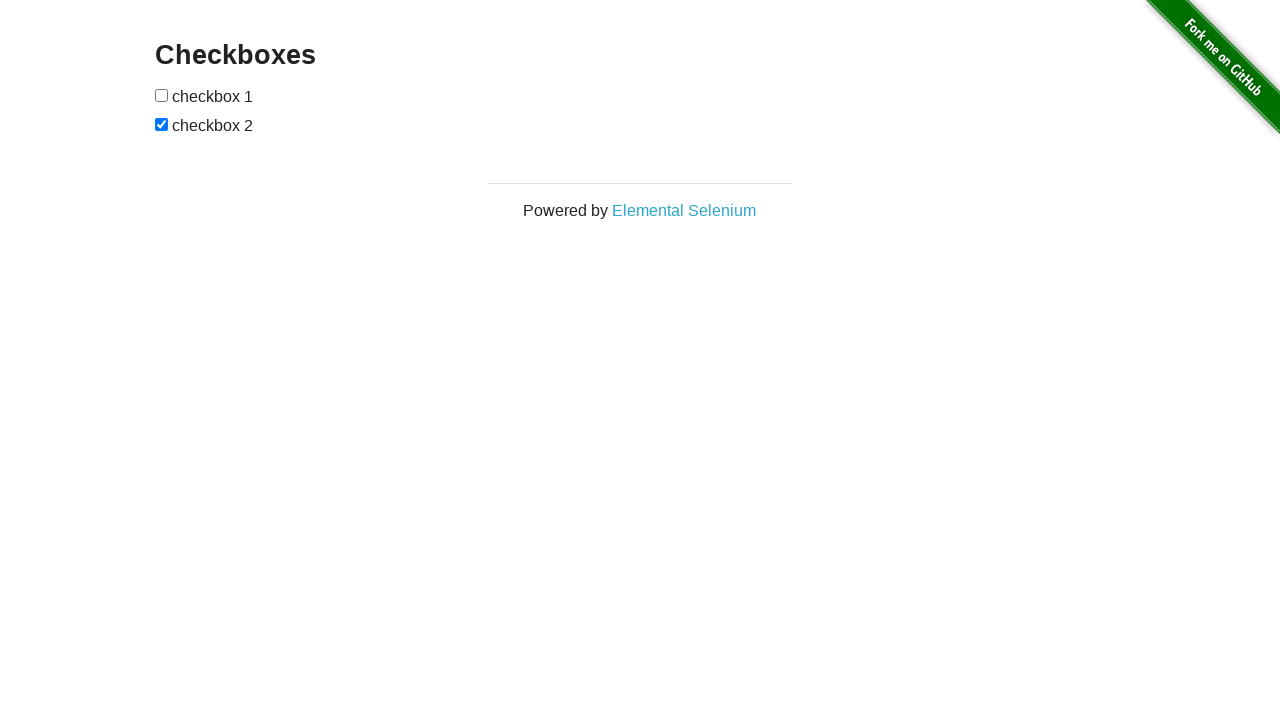

Verified checkbox 1 is enabled
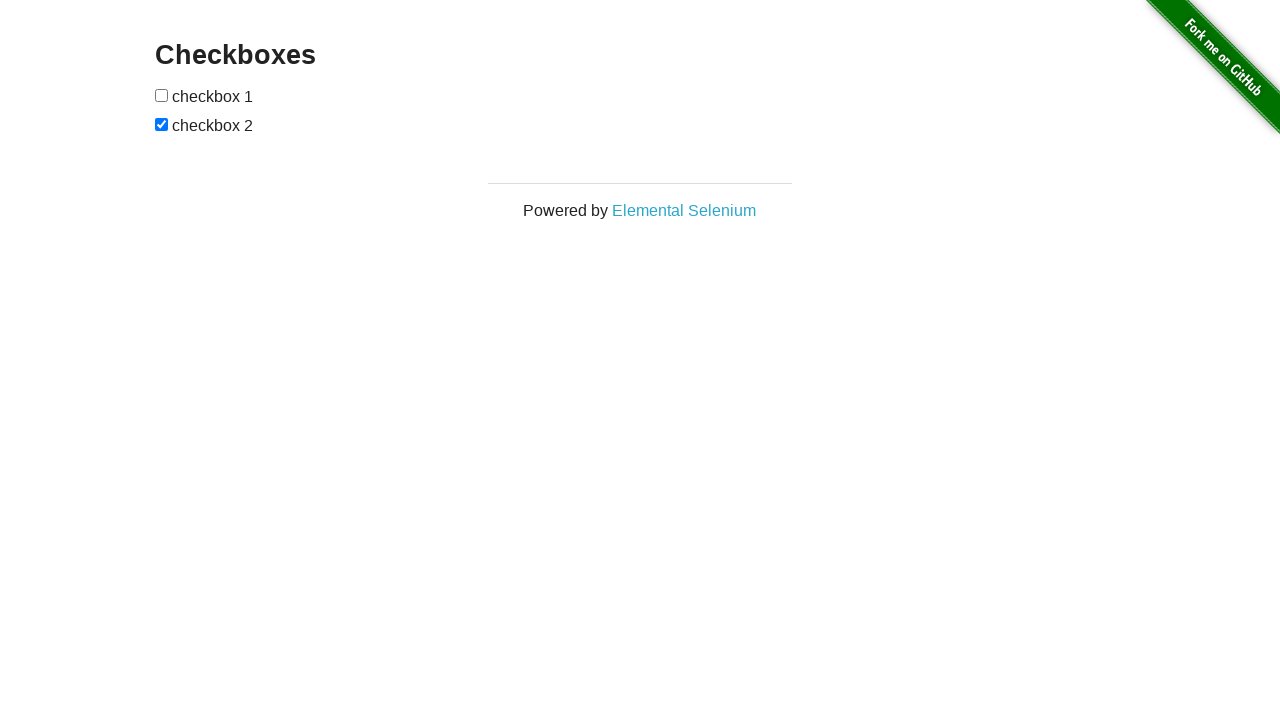

Verified checkbox 2 is visible
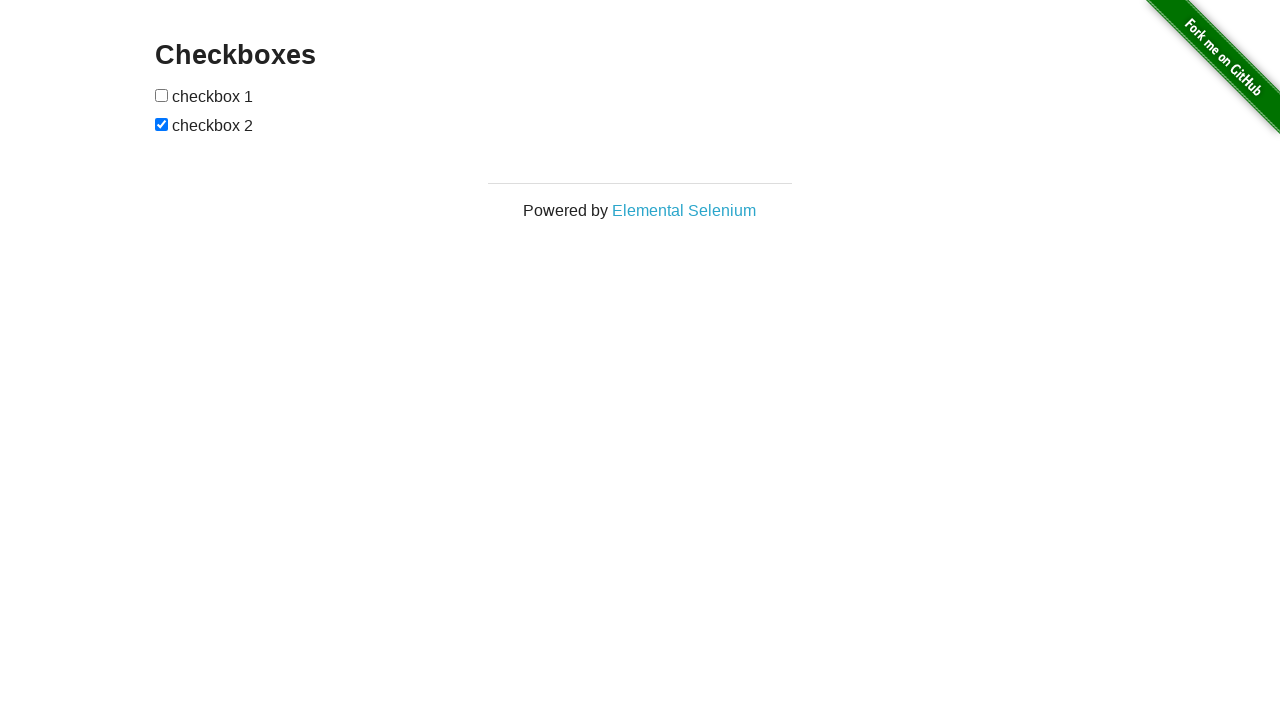

Verified checkbox 2 is enabled
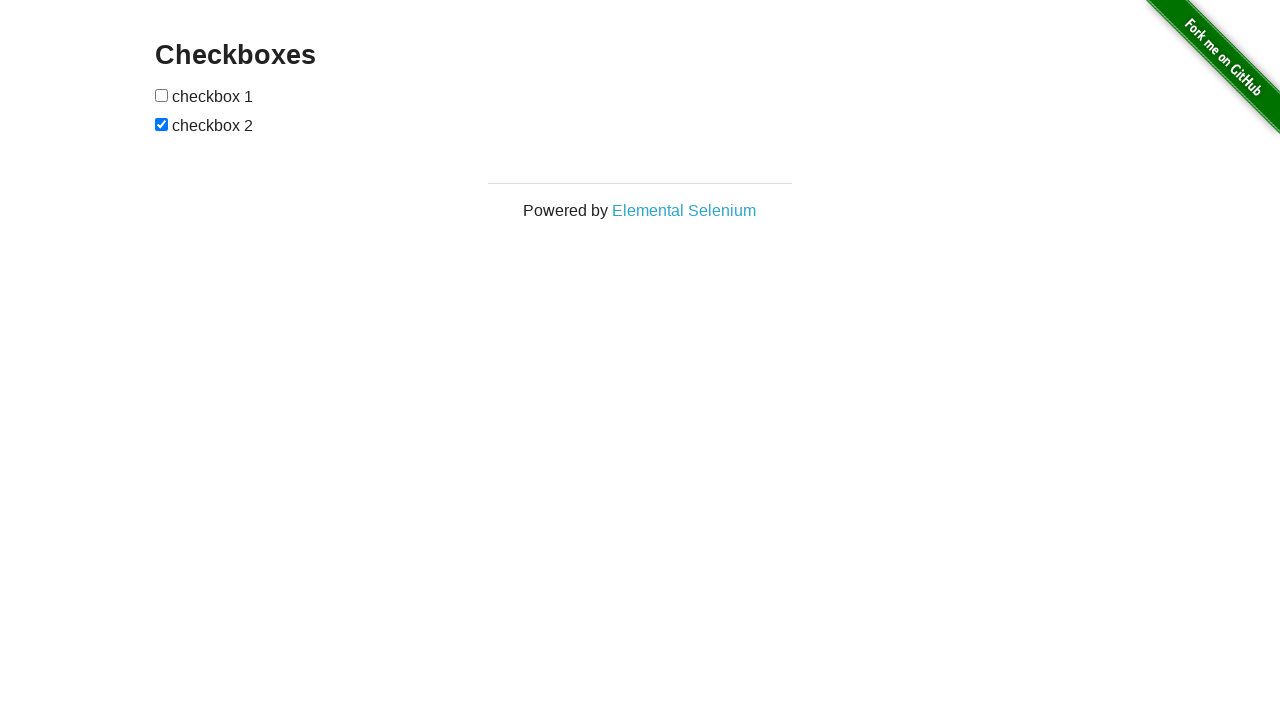

Verified checkbox 1 is initially unchecked
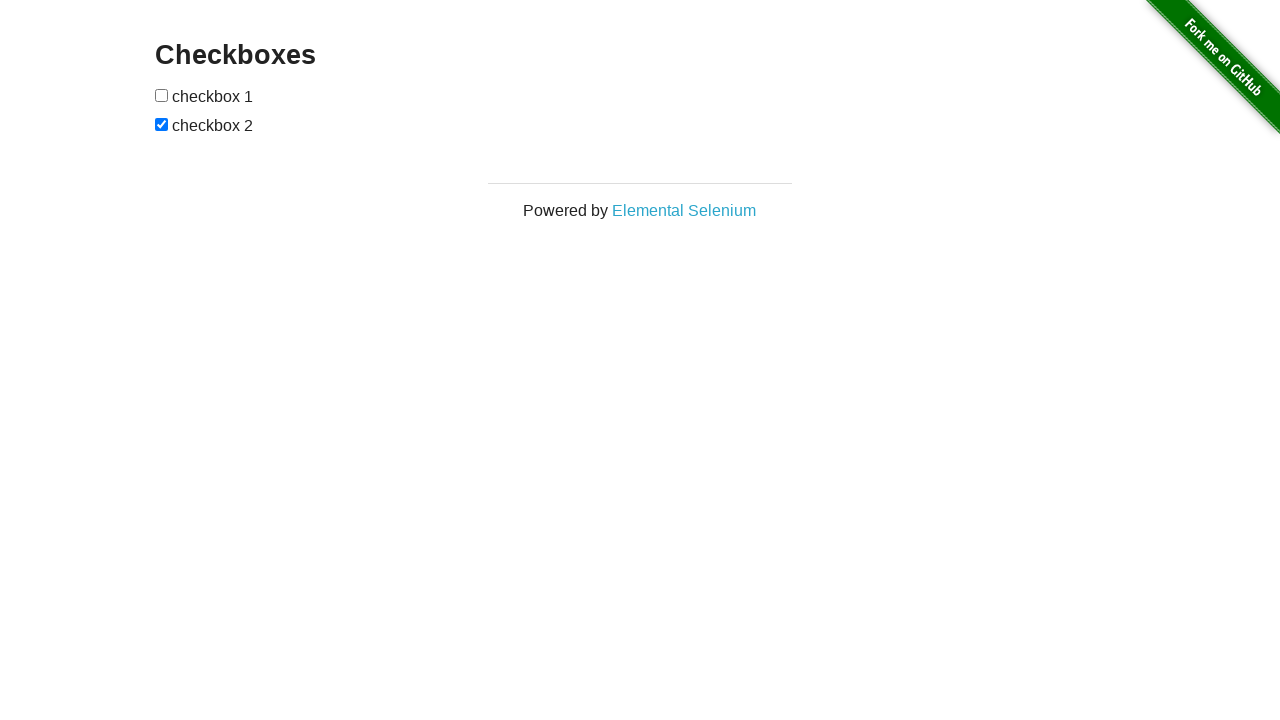

Verified checkbox 2 is initially checked
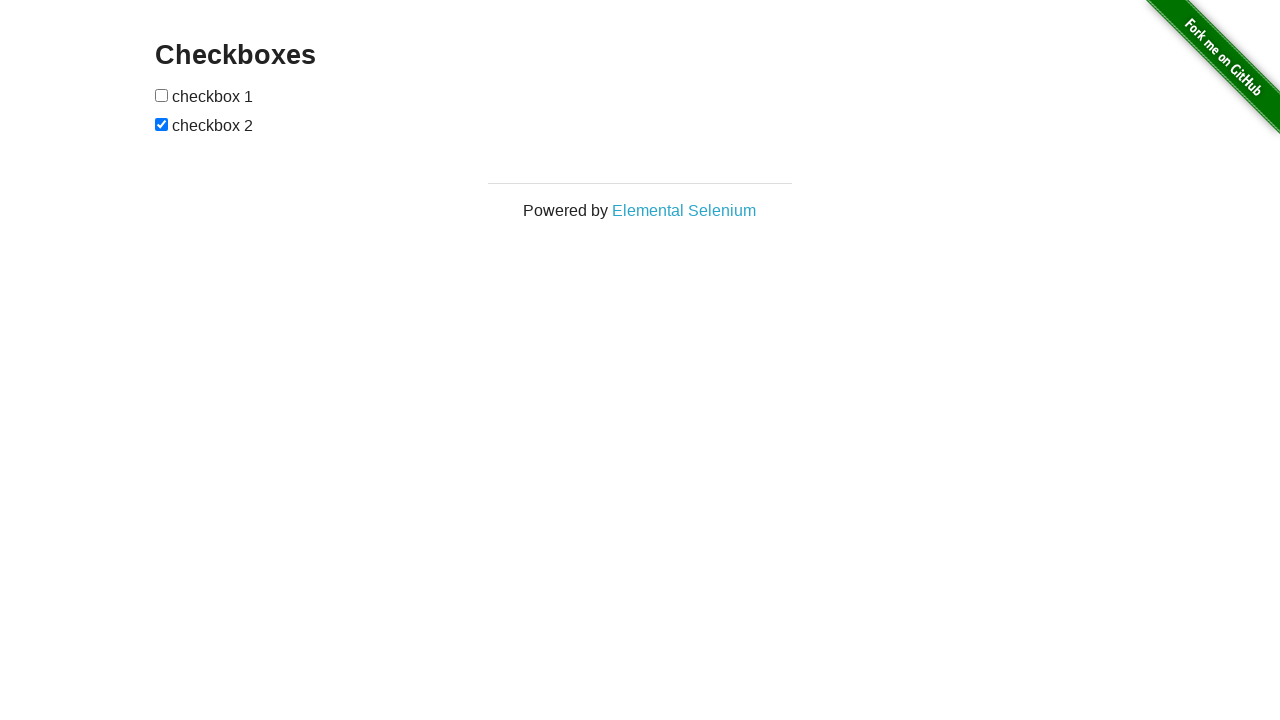

Clicked checkbox 1 to select it at (162, 95) on input[type='checkbox'] >> nth=0
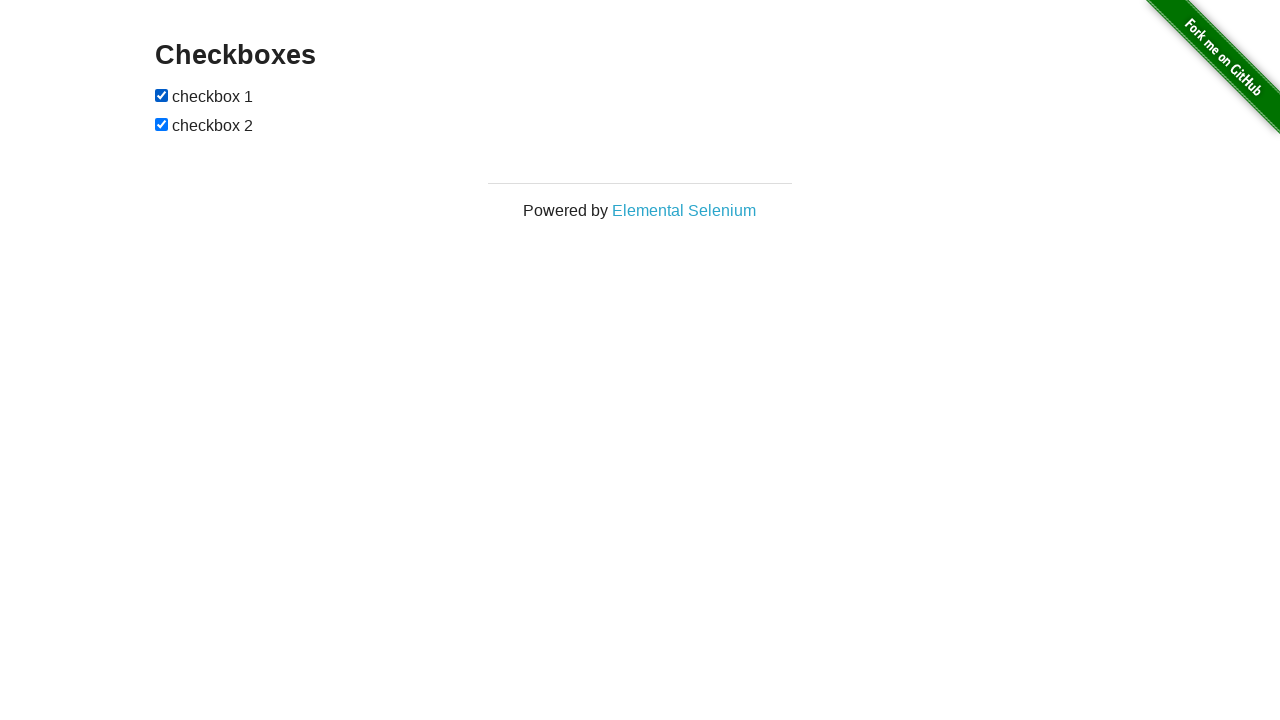

Verified checkbox 1 is now checked
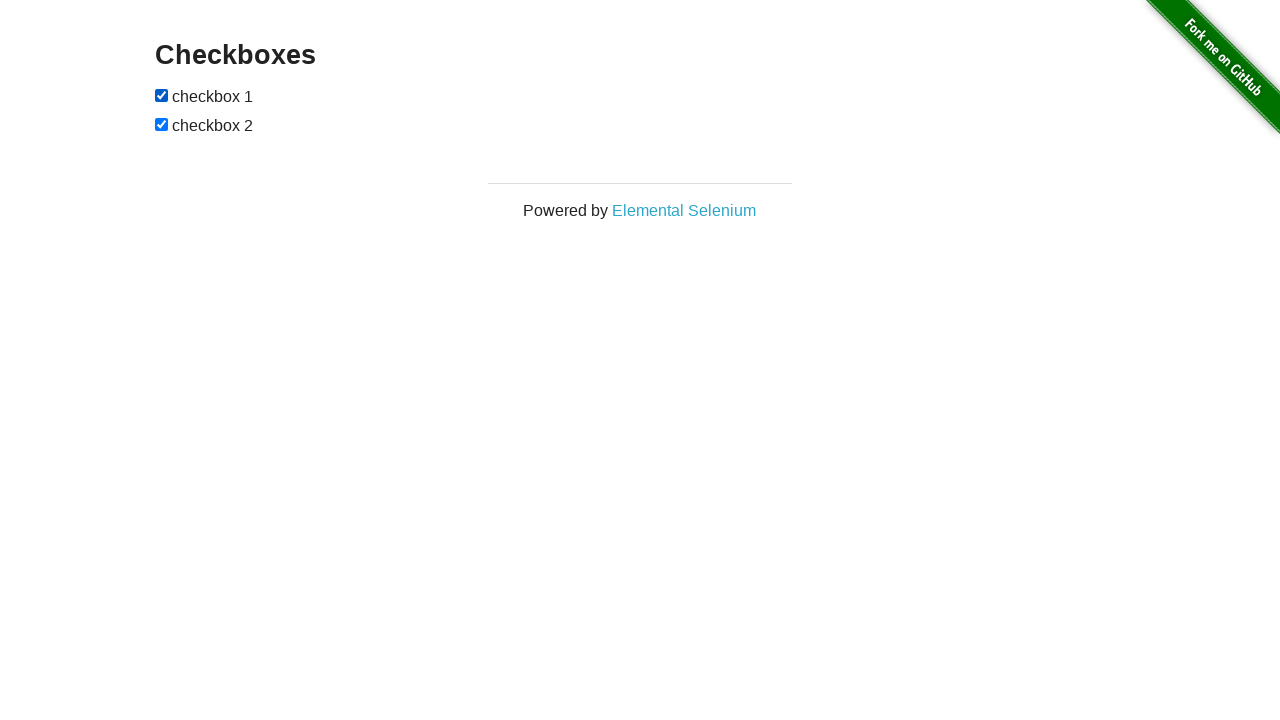

Clicked checkbox 1 to deselect it at (162, 95) on input[type='checkbox'] >> nth=0
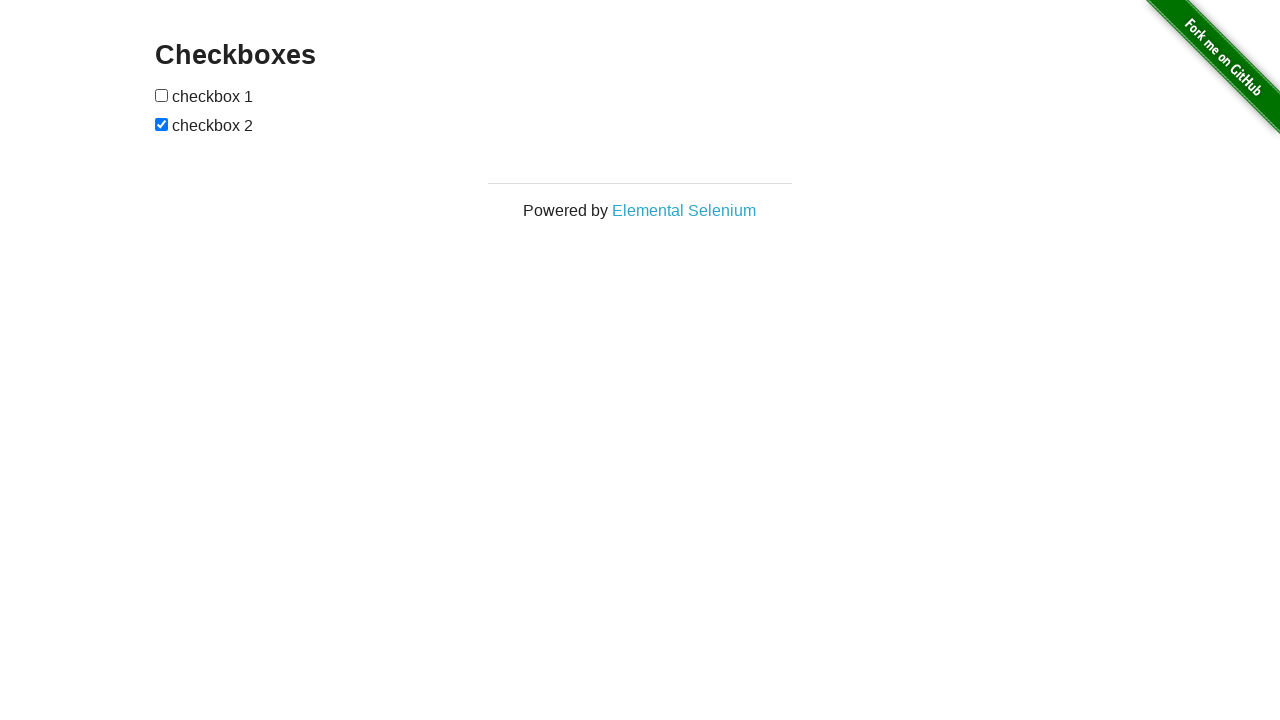

Verified checkbox 1 is now unchecked
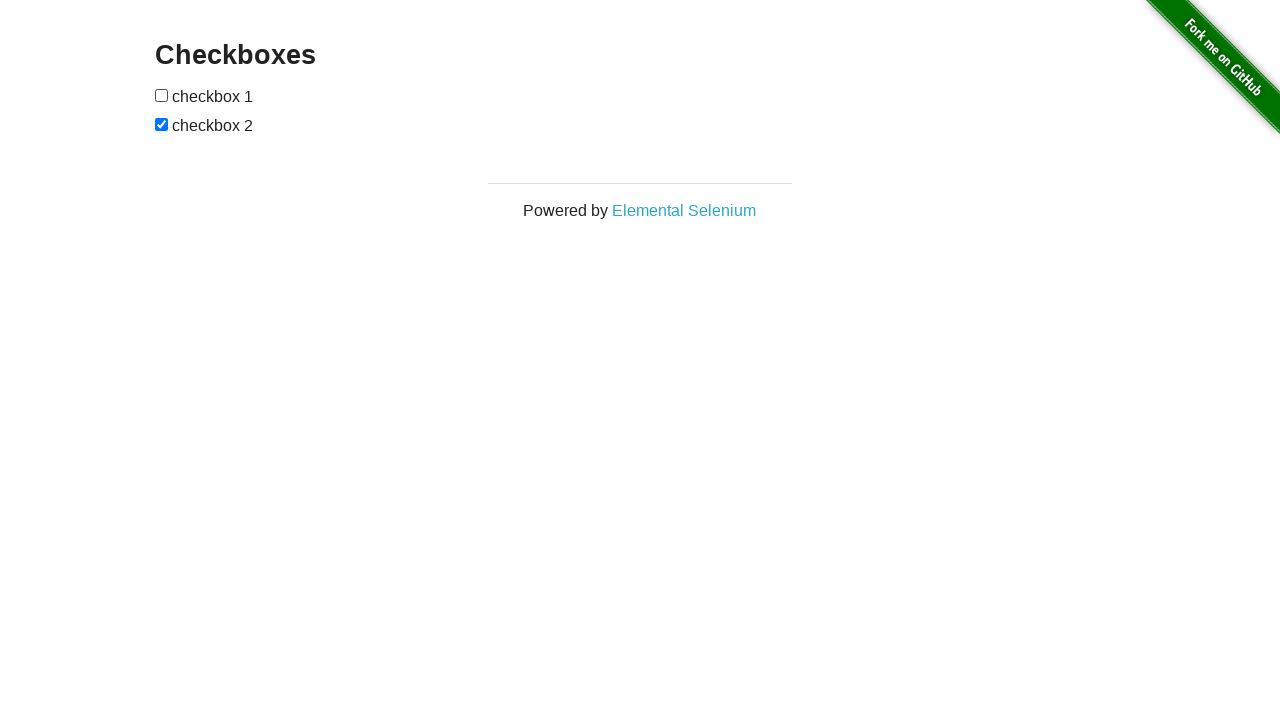

Clicked checkbox 2 to deselect it at (162, 124) on input[type='checkbox'] >> nth=1
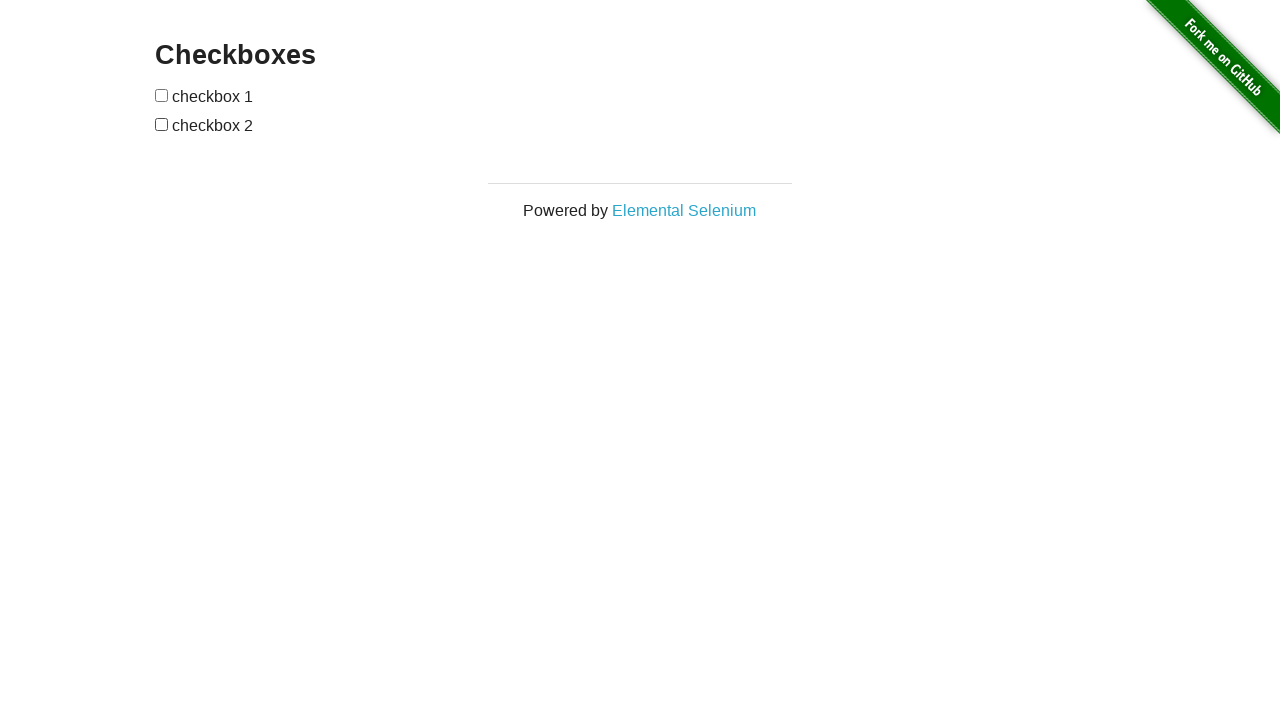

Verified checkbox 2 is now unchecked
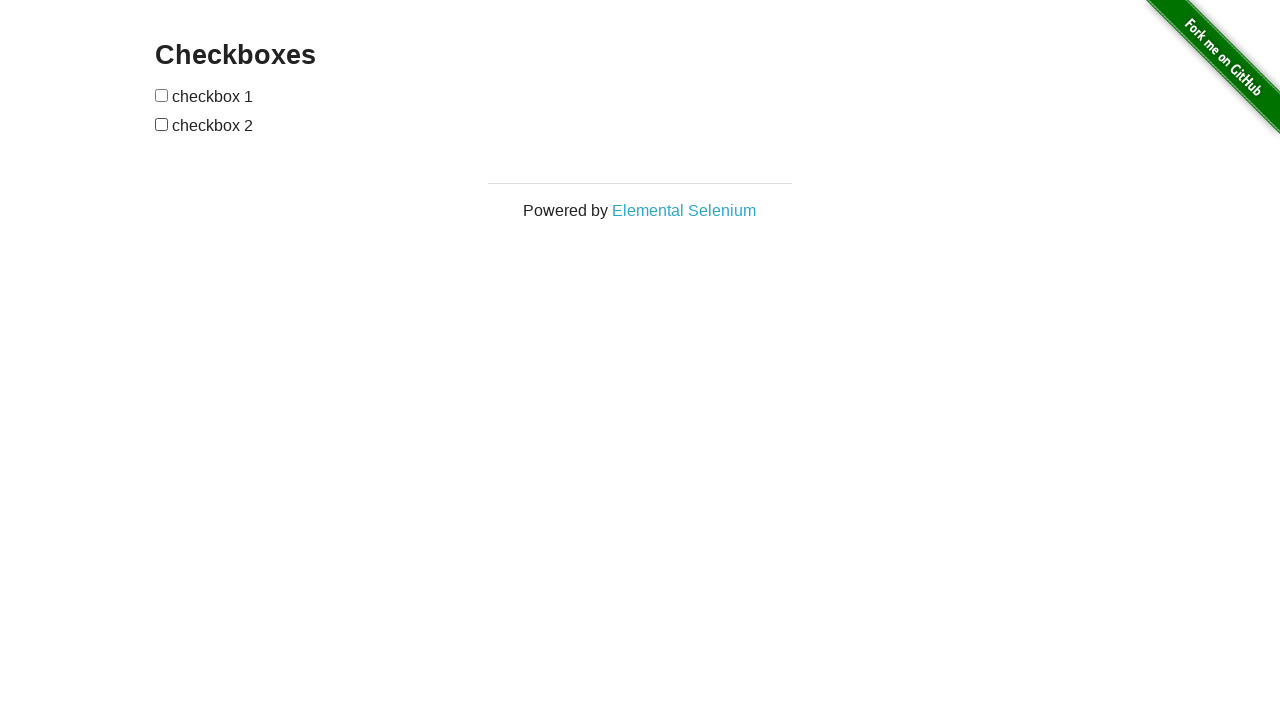

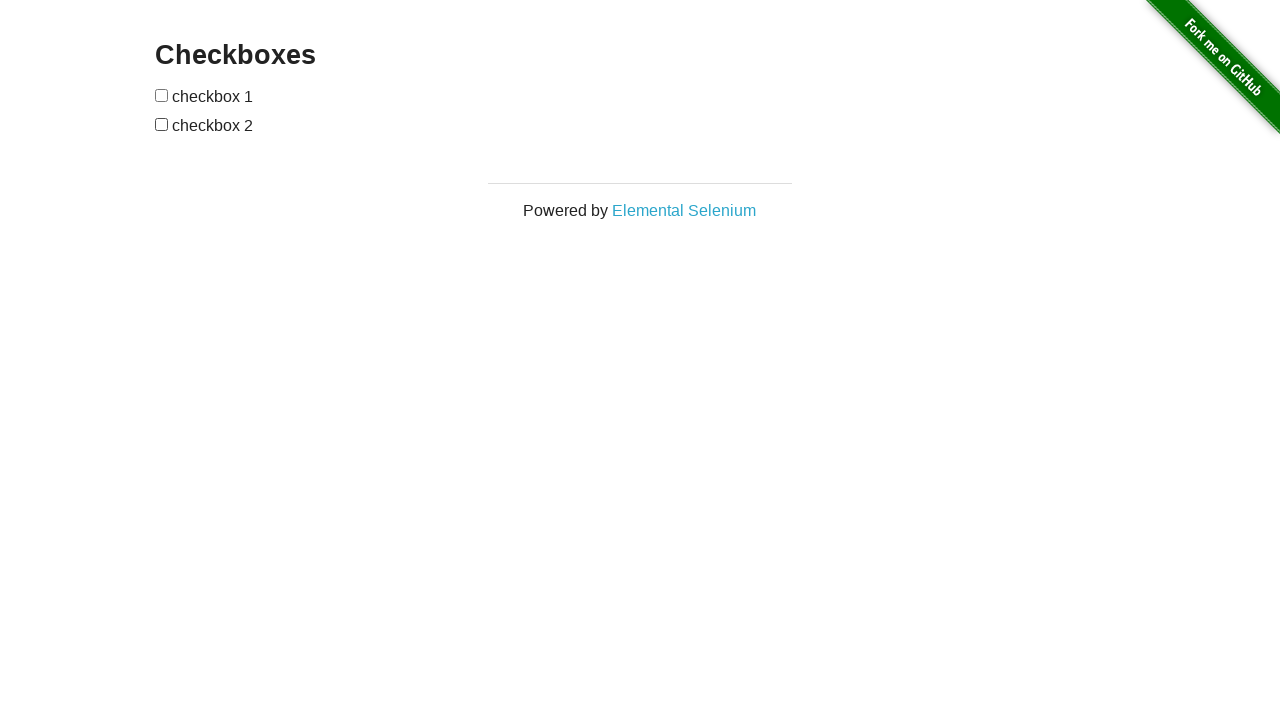